Navigates to a specific Stepik lesson page (lesson 25969, step 8) to verify the page loads correctly.

Starting URL: https://stepik.org/lesson/25969/step/8

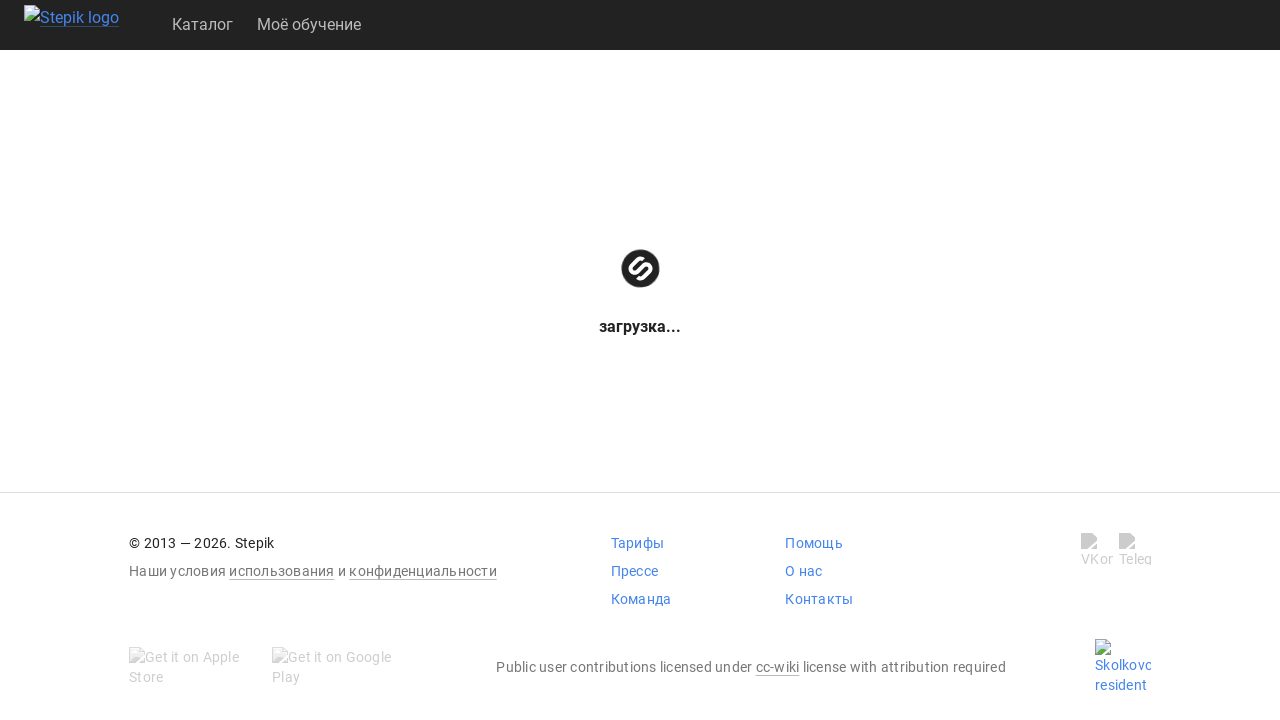

Waited for DOM content to load on Stepik lesson page
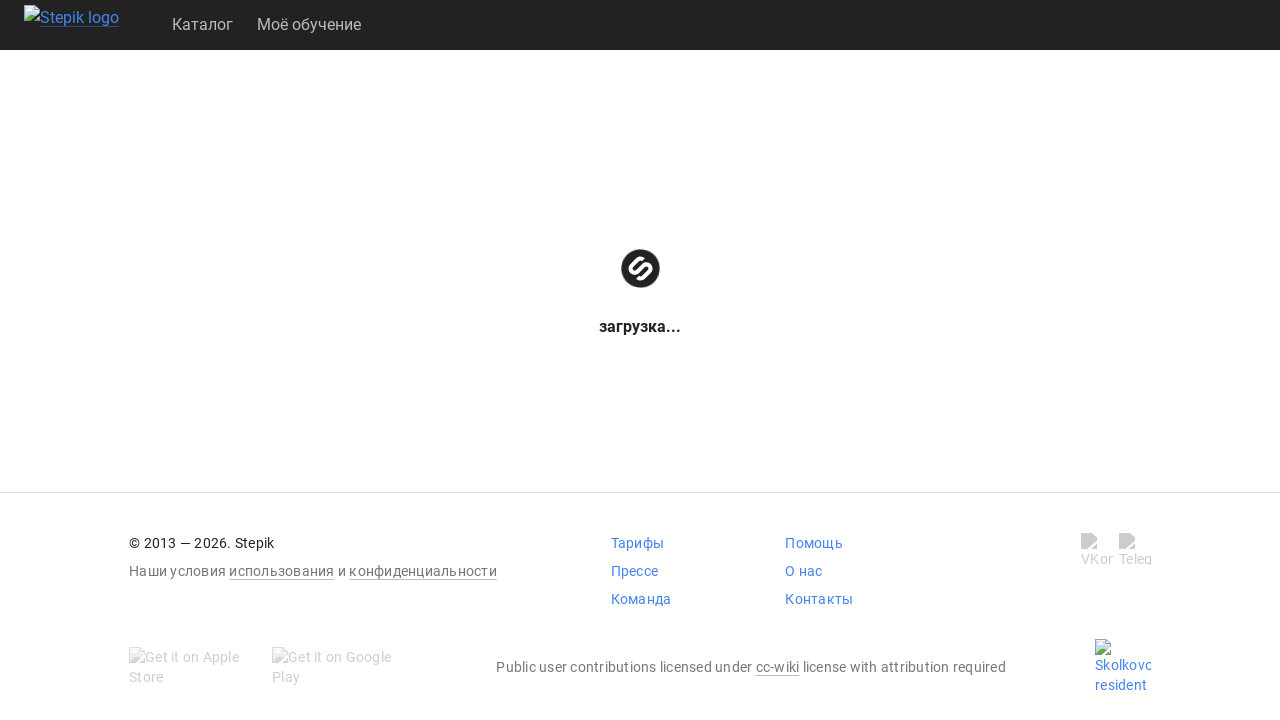

Verified lesson content is visible on step 8 of lesson 25969
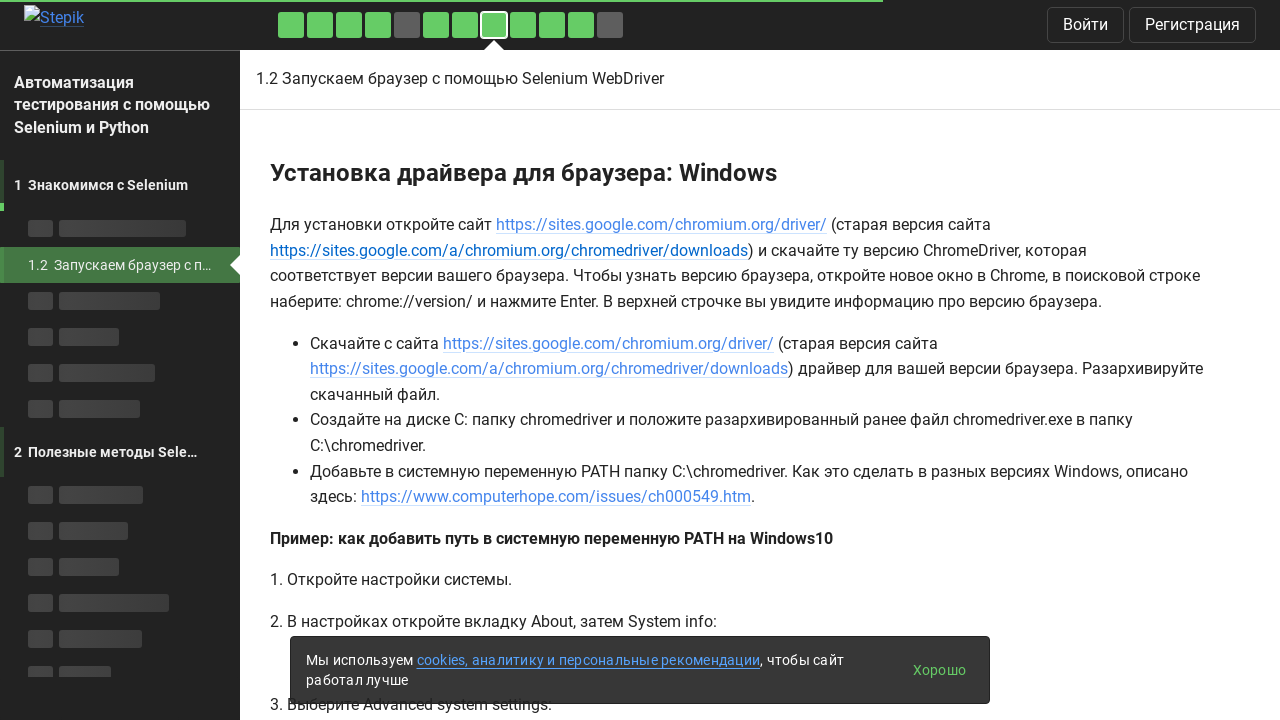

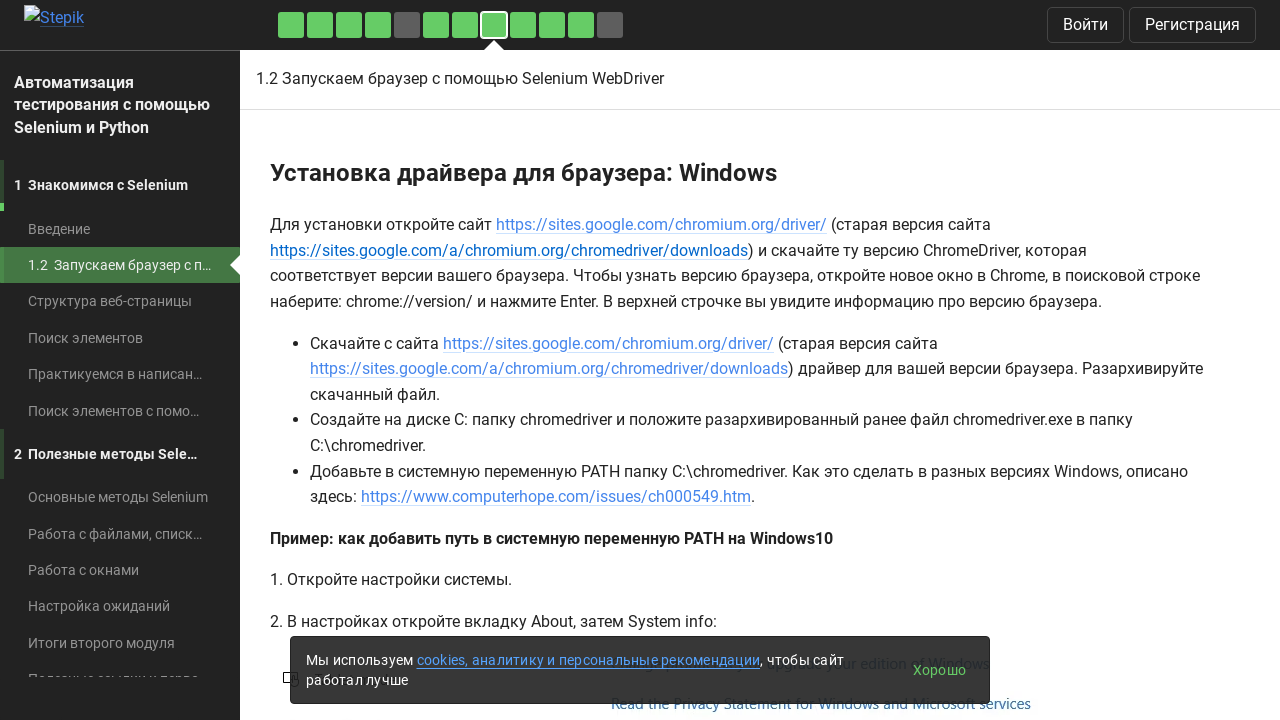